Navigates to the login practice page and verifies the page loads correctly.

Starting URL: https://rahulshettyacademy.com/loginpagePractise/

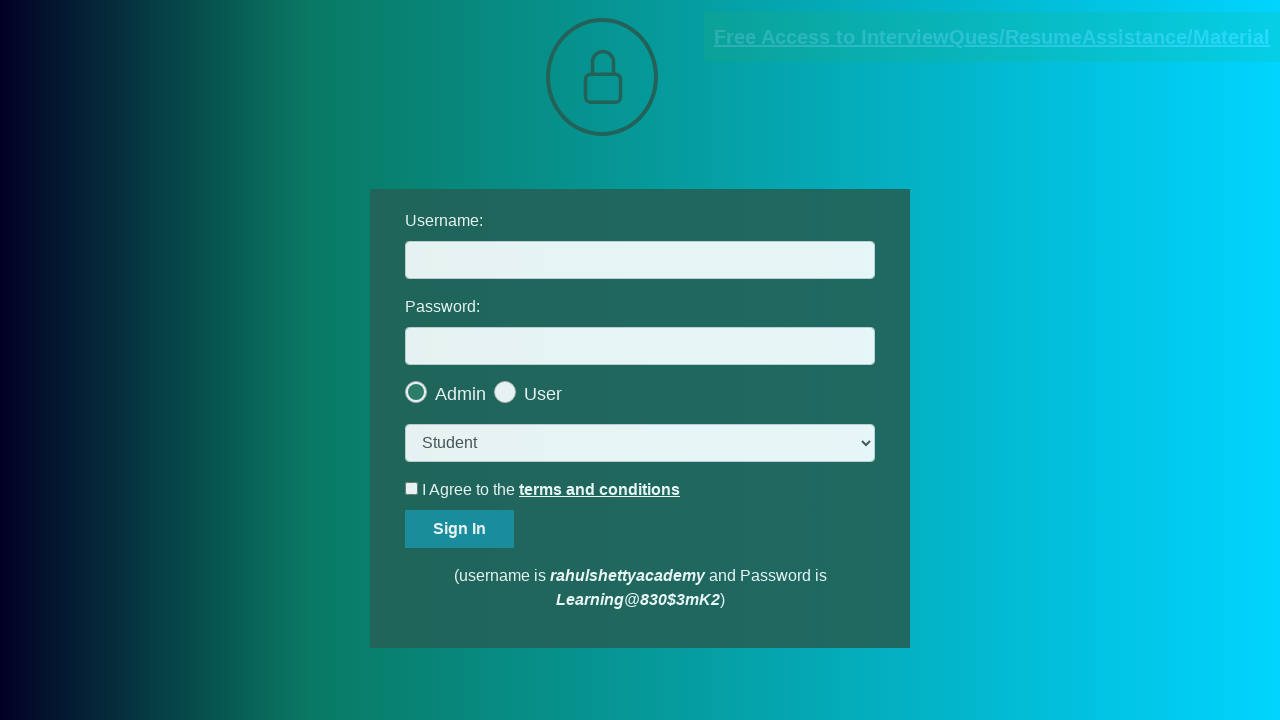

Login practice page loaded and network idle
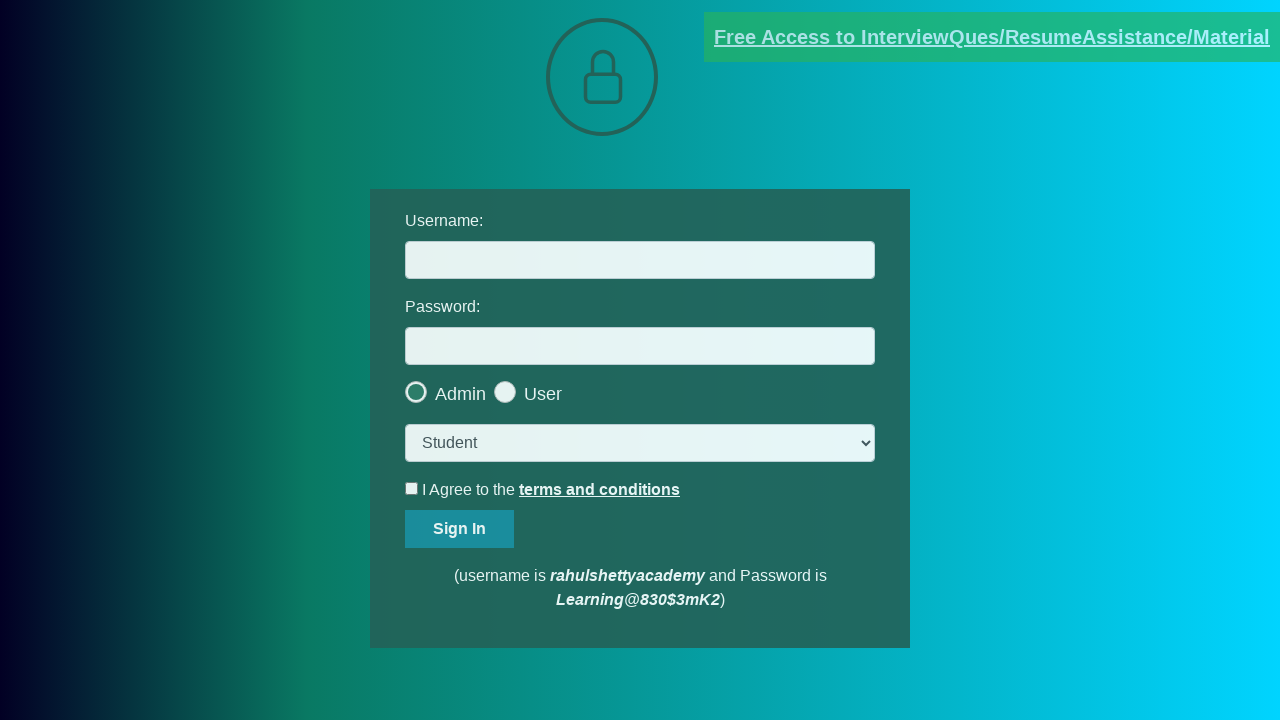

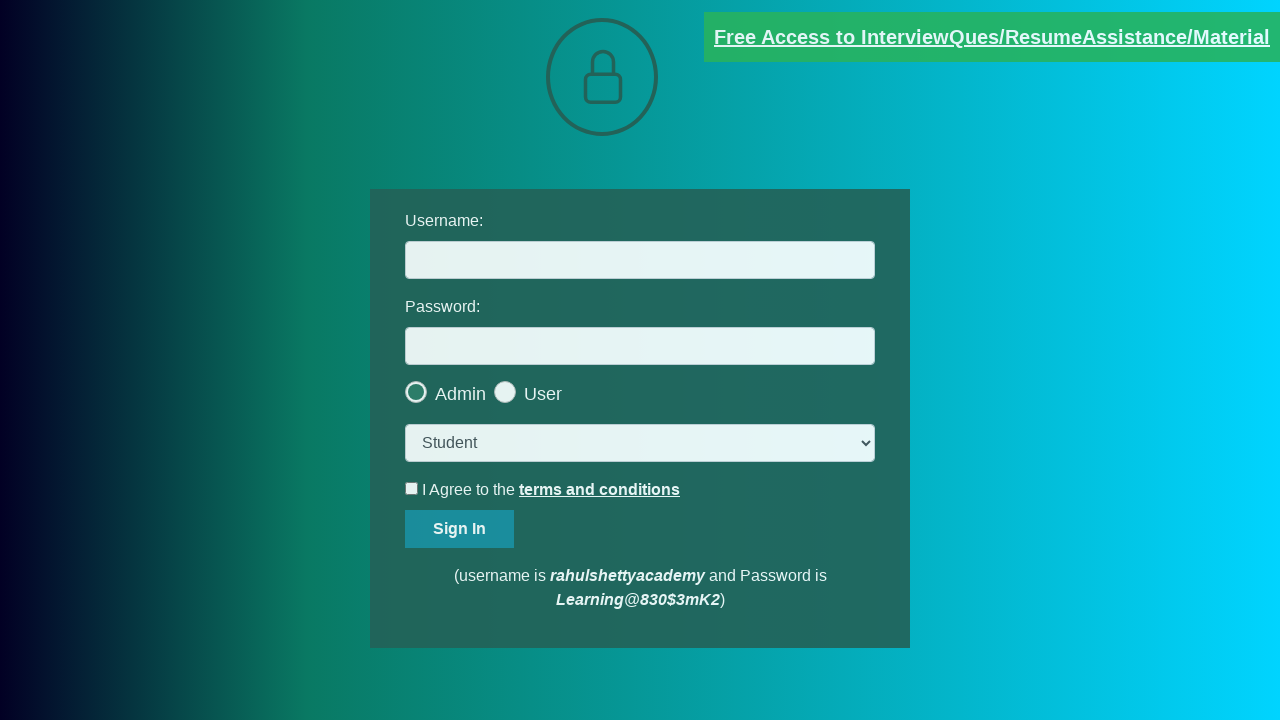